Tests navigation to the About Us page by clicking the About link and then navigating back to the homepage.

Starting URL: https://yufoodsco.com

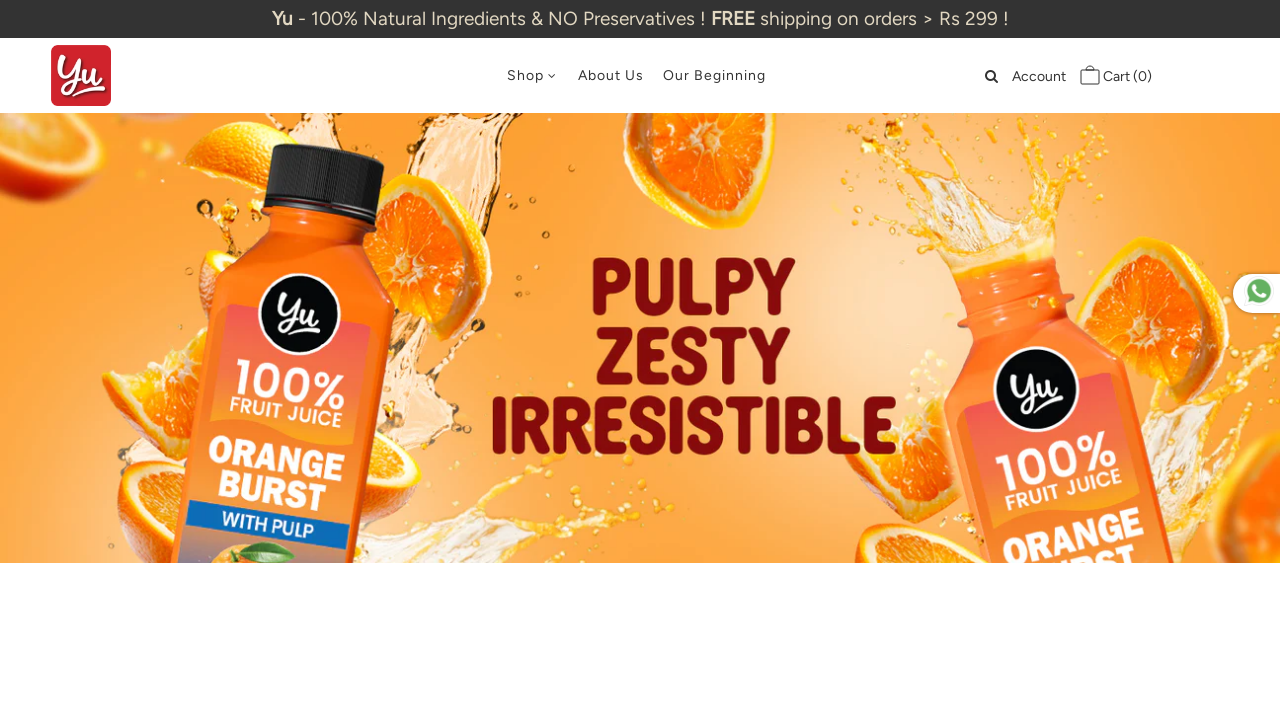

Newsletter popup not found or already closed on a.js-popup-close.newsletter__popup-container-close
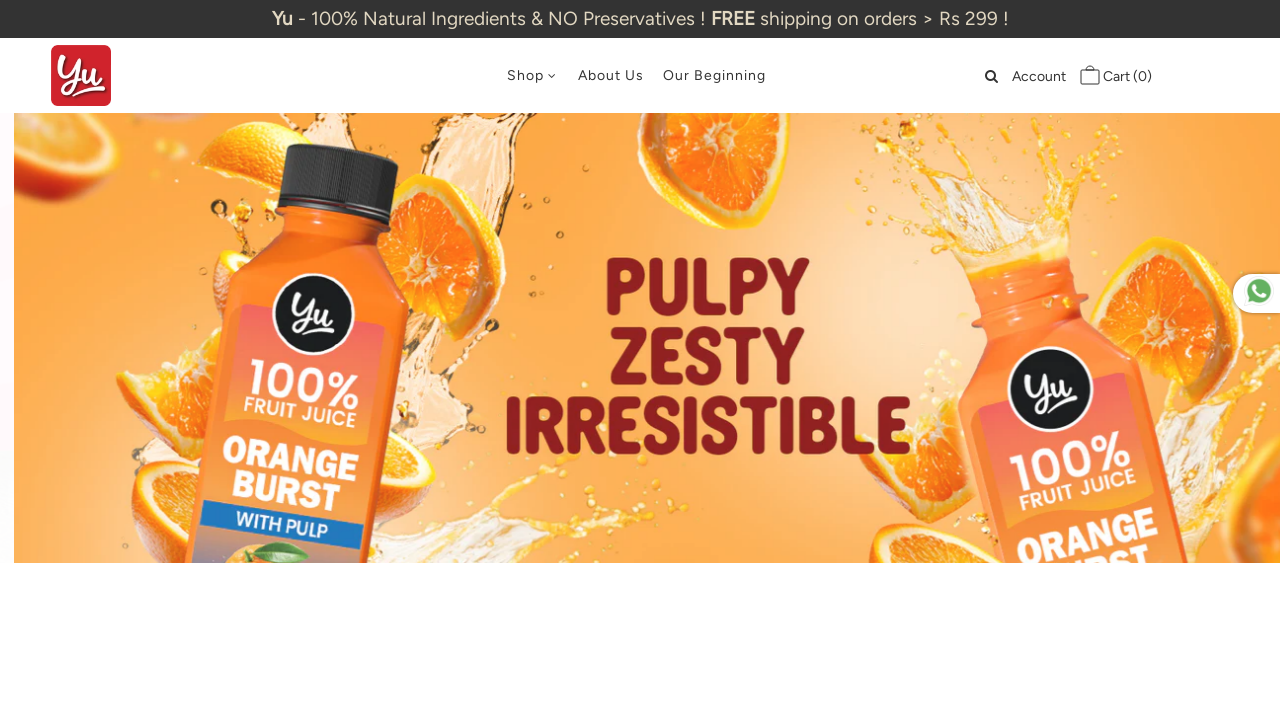

Clicked About Us link to navigate to About page at (603, 76) on (//a[@href='/pages/about'])[2]
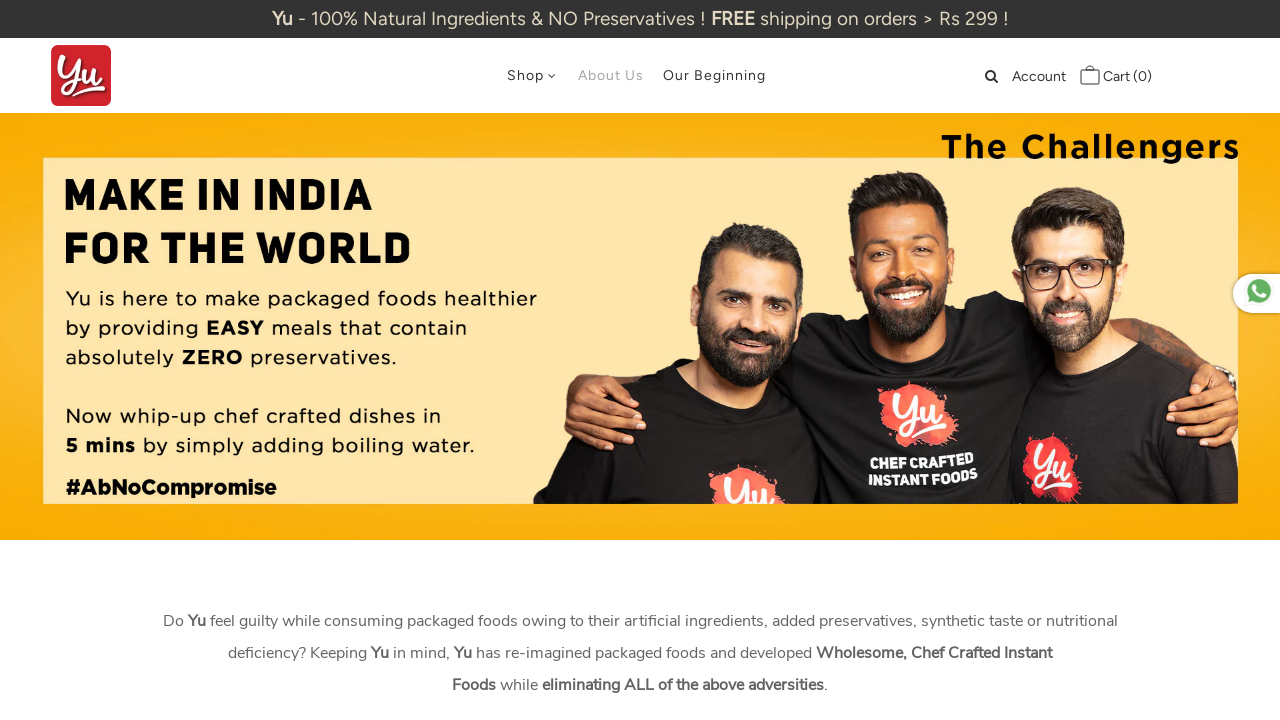

Navigated back to homepage
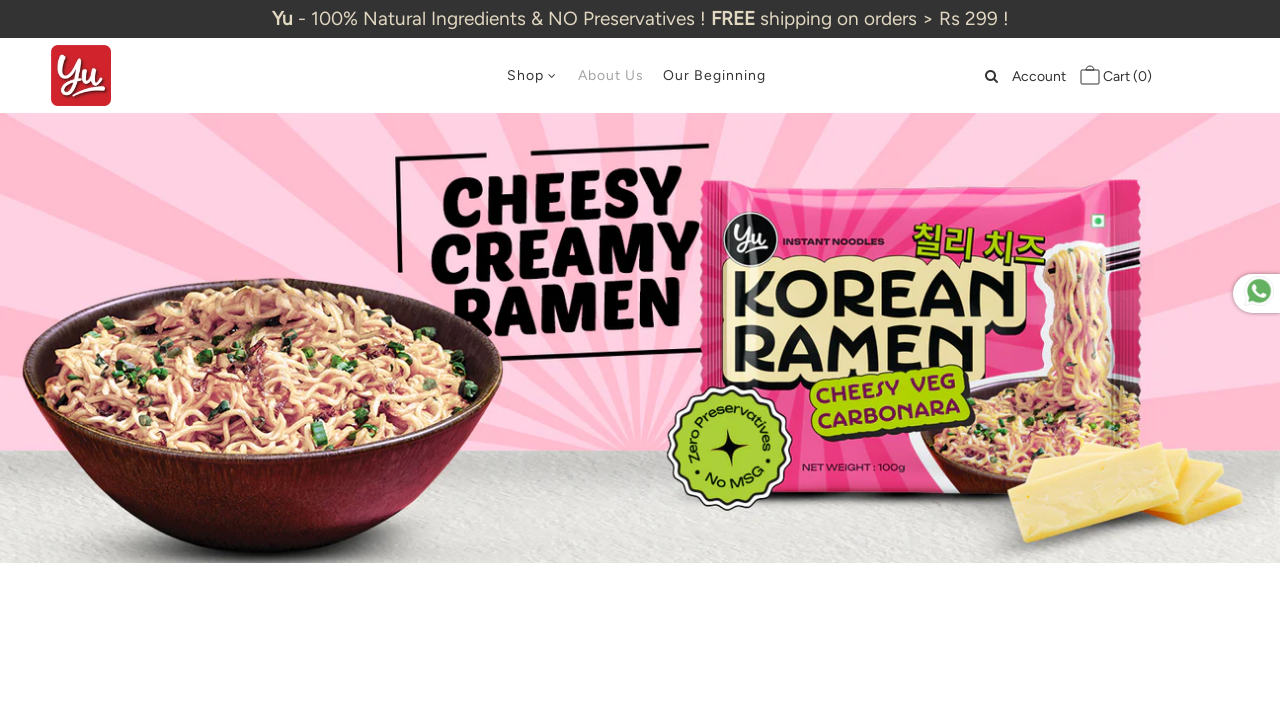

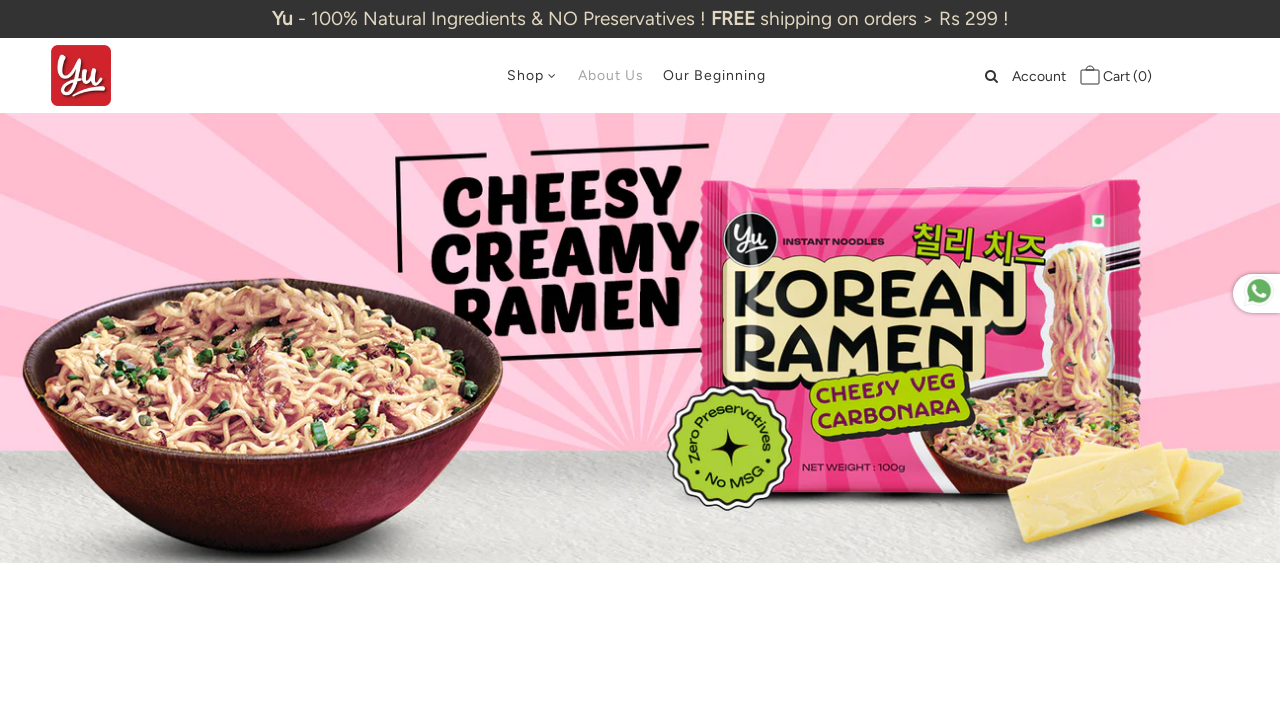